Tests that todo data persists after page reload

Starting URL: https://demo.playwright.dev/todomvc

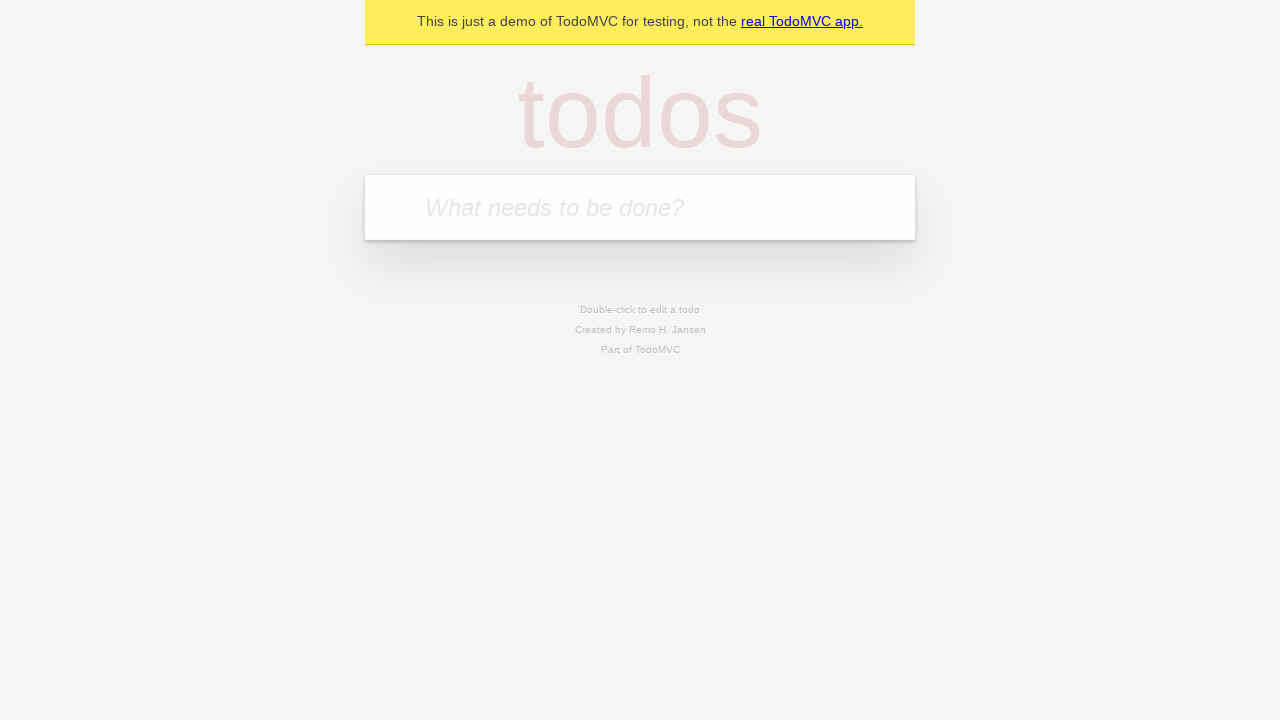

Located the 'What needs to be done?' input field
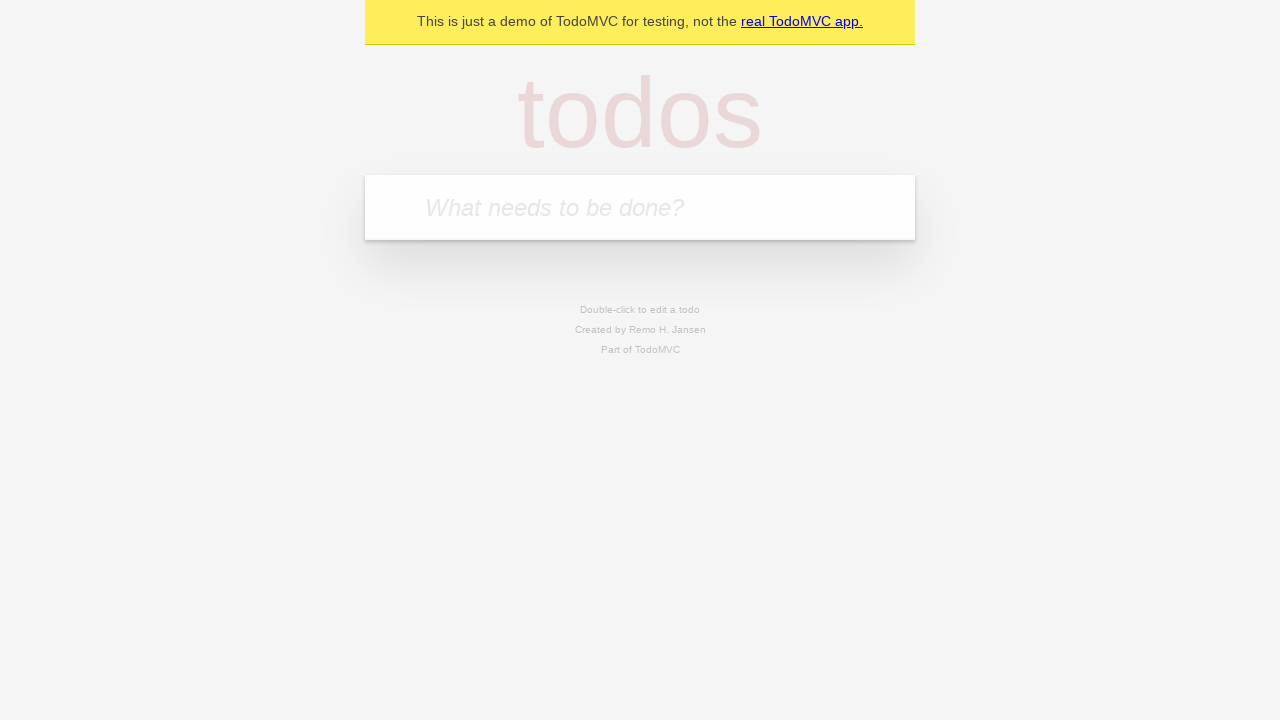

Filled todo input with 'buy some cheese' on internal:attr=[placeholder="What needs to be done?"i]
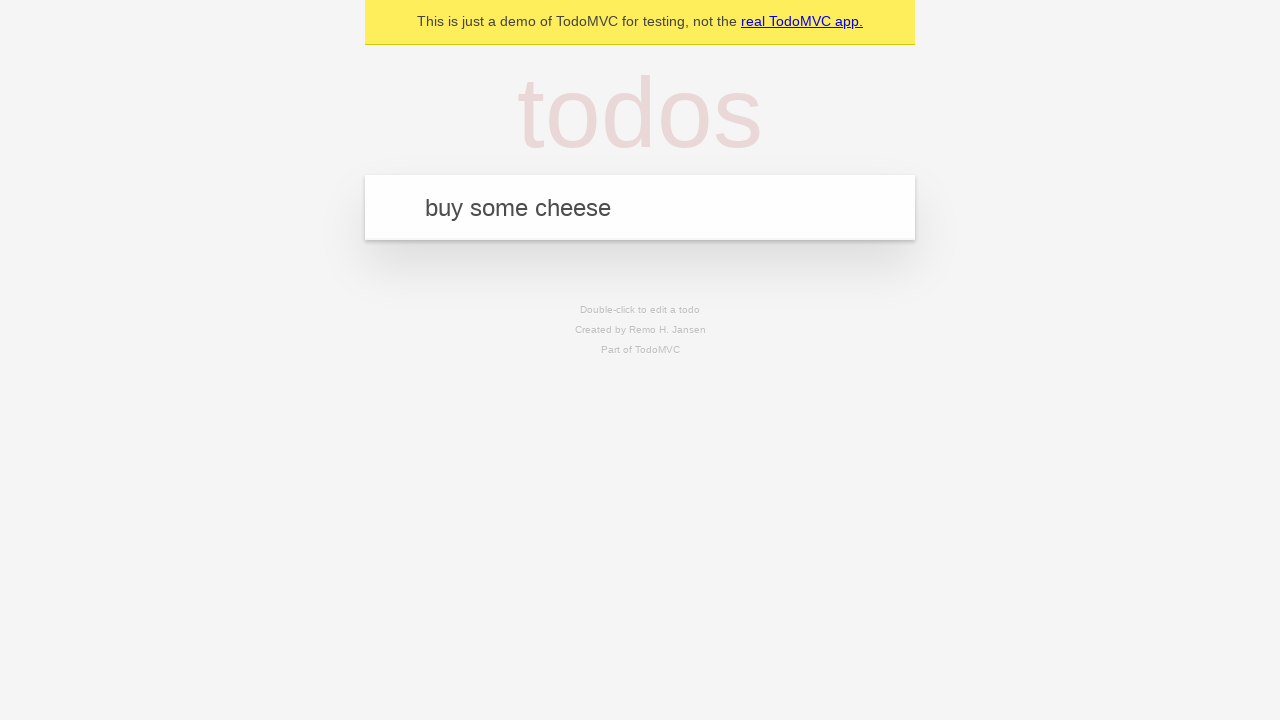

Pressed Enter to create todo 'buy some cheese' on internal:attr=[placeholder="What needs to be done?"i]
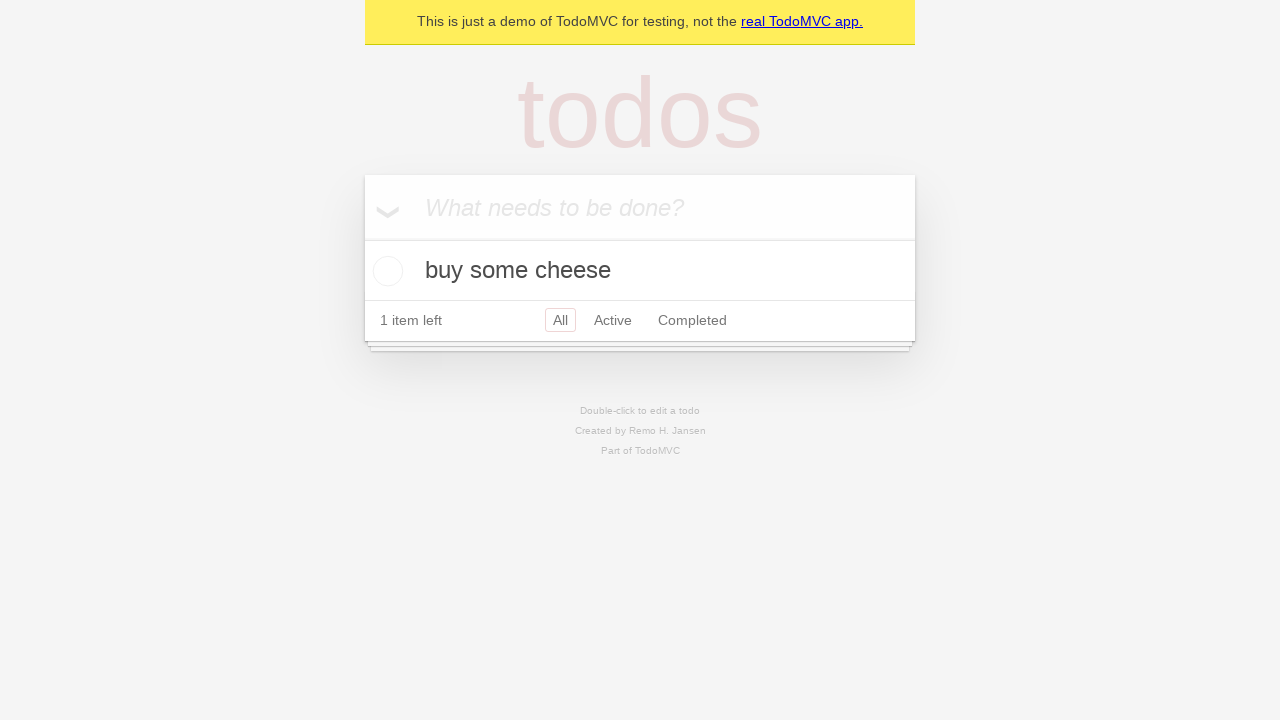

Filled todo input with 'feed the cat' on internal:attr=[placeholder="What needs to be done?"i]
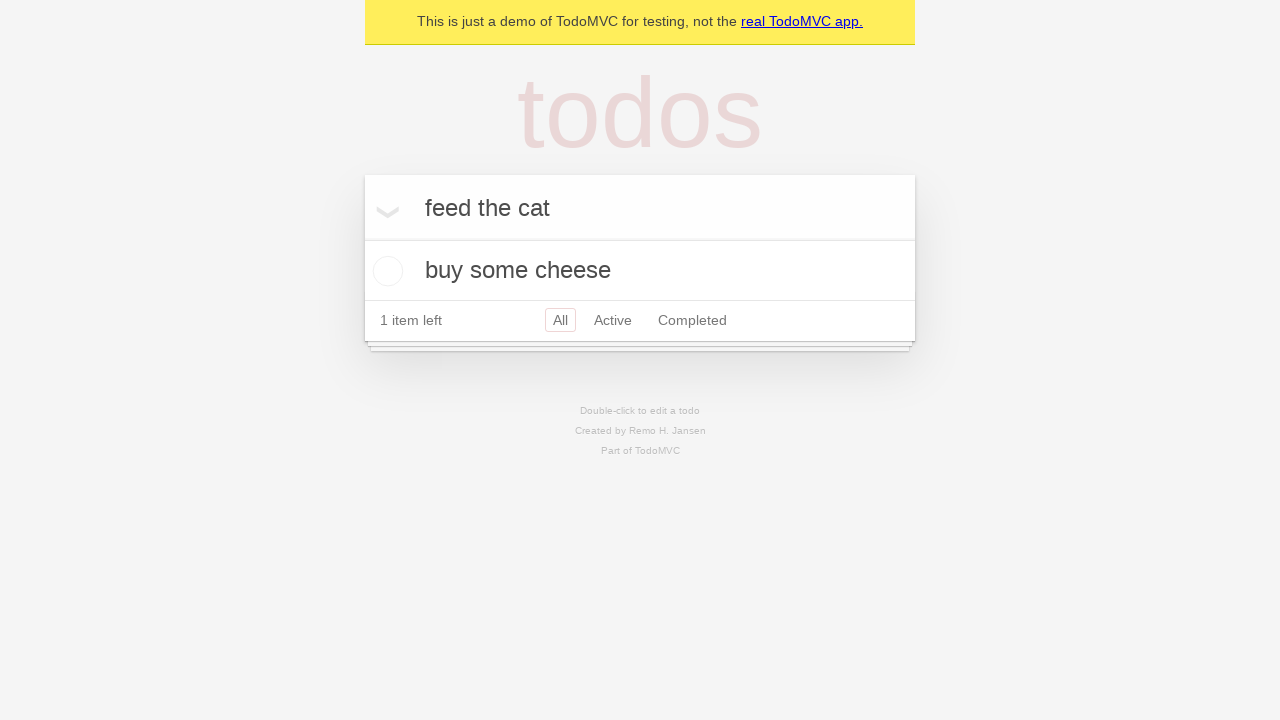

Pressed Enter to create todo 'feed the cat' on internal:attr=[placeholder="What needs to be done?"i]
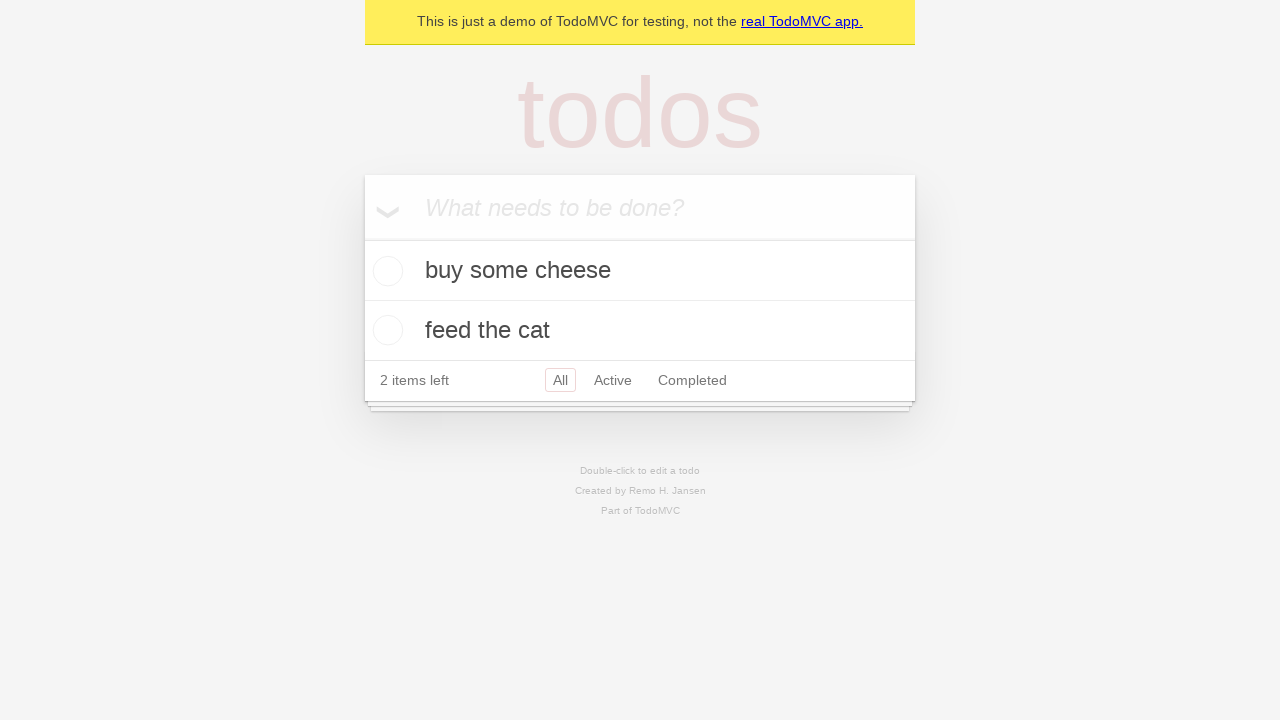

Located all todo items
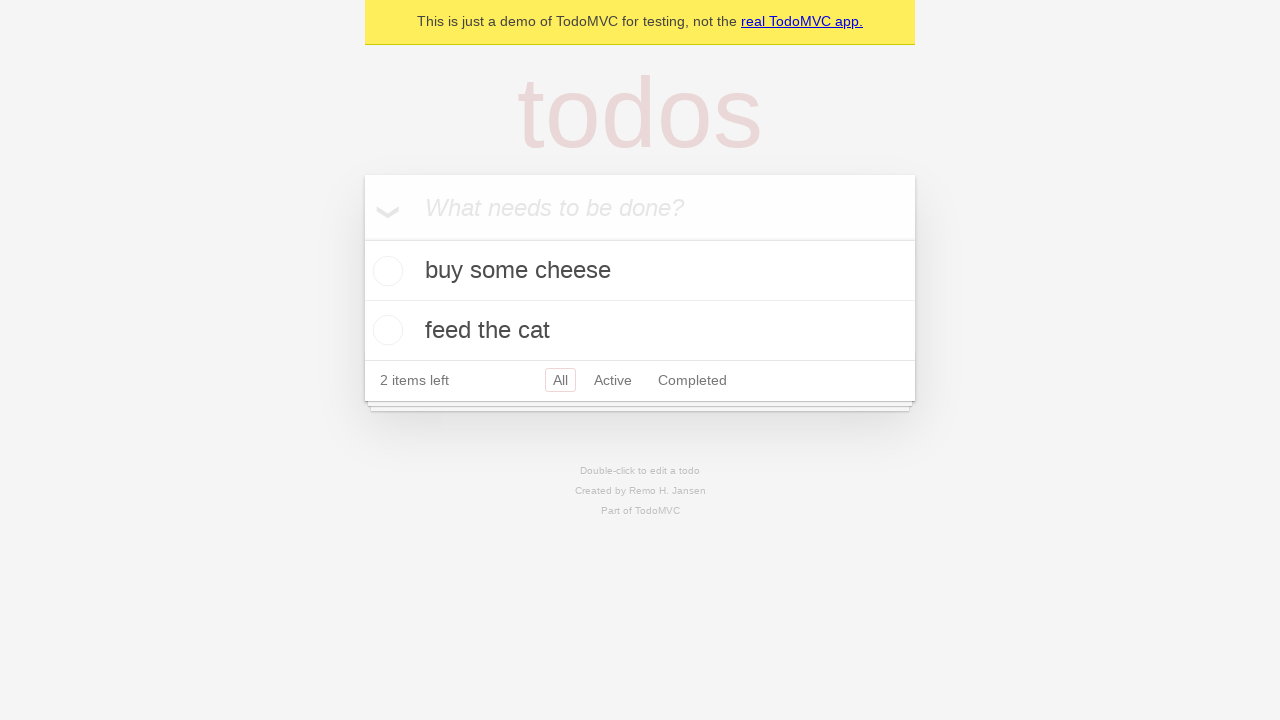

Located checkbox for first todo item
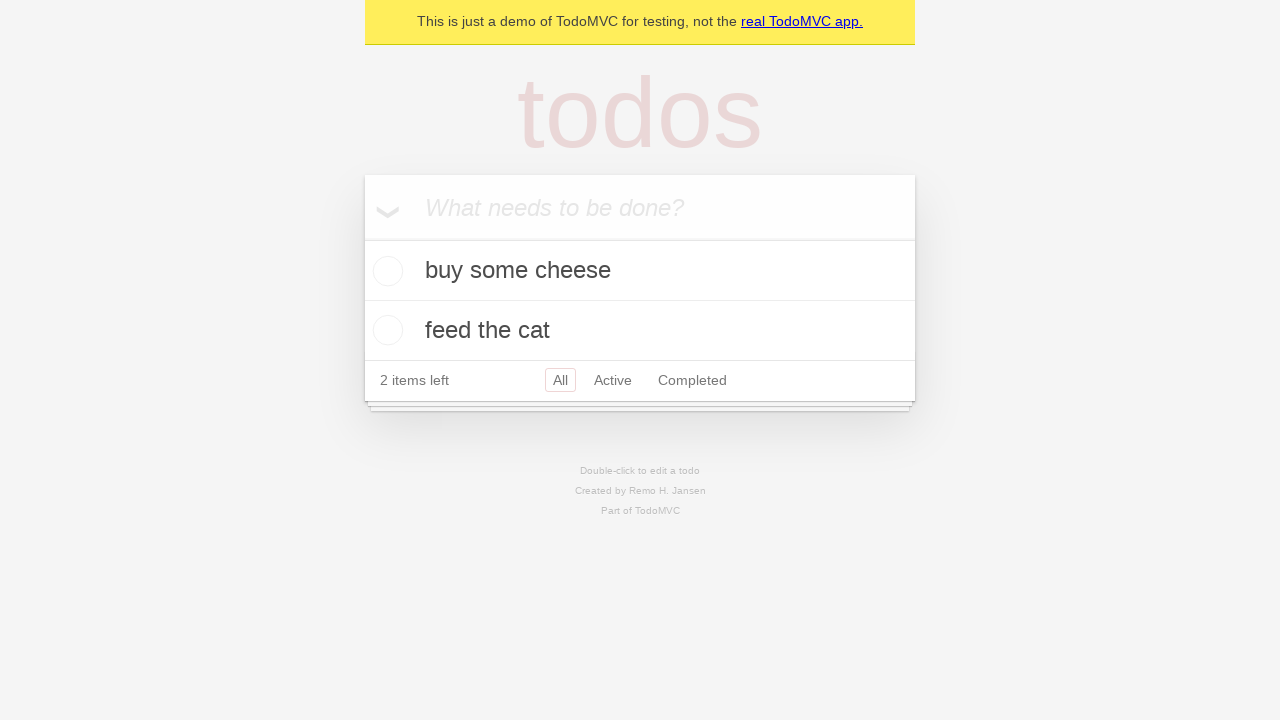

Checked the first todo item at (385, 271) on internal:testid=[data-testid="todo-item"s] >> nth=0 >> internal:role=checkbox
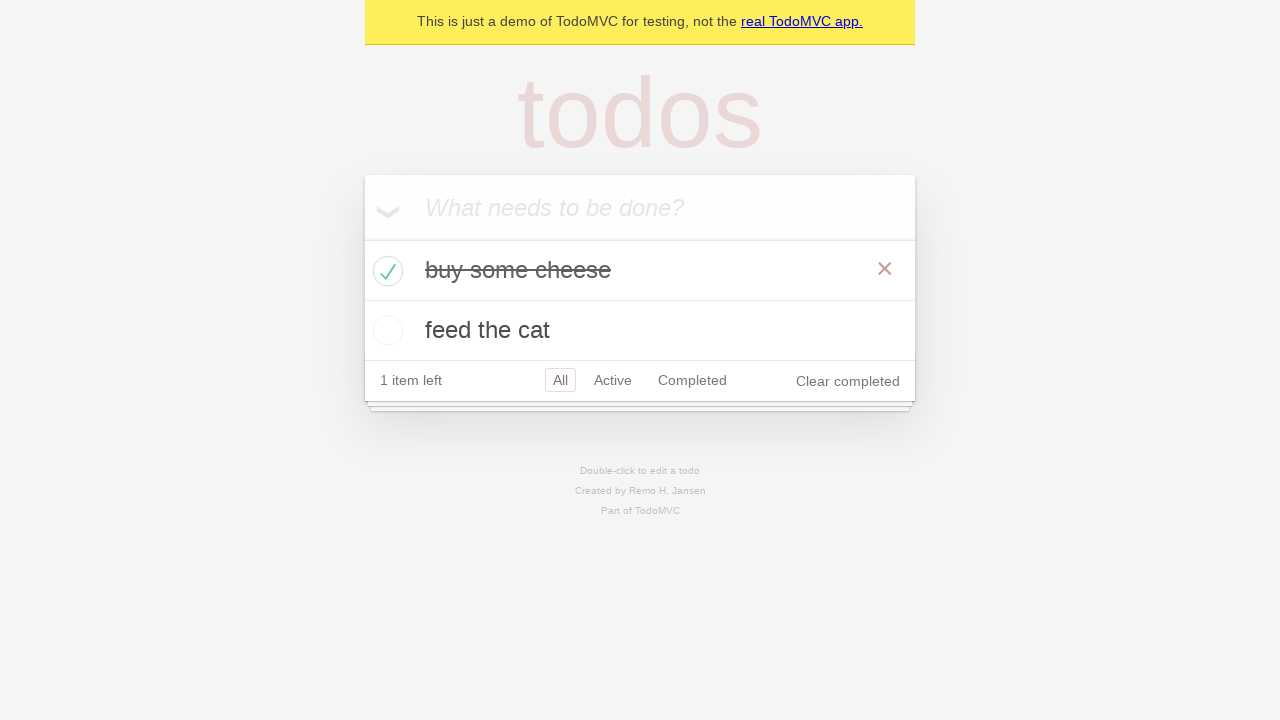

Reloaded the page to test data persistence
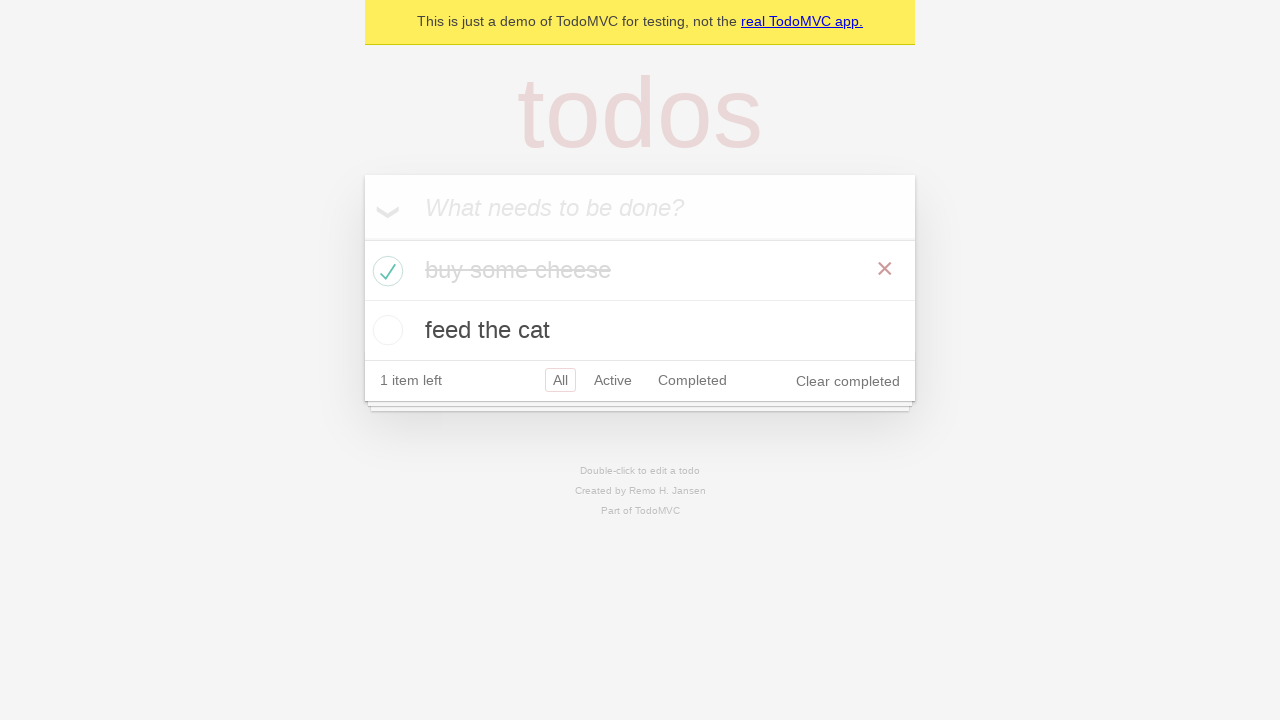

Waited for todo items to load after page reload
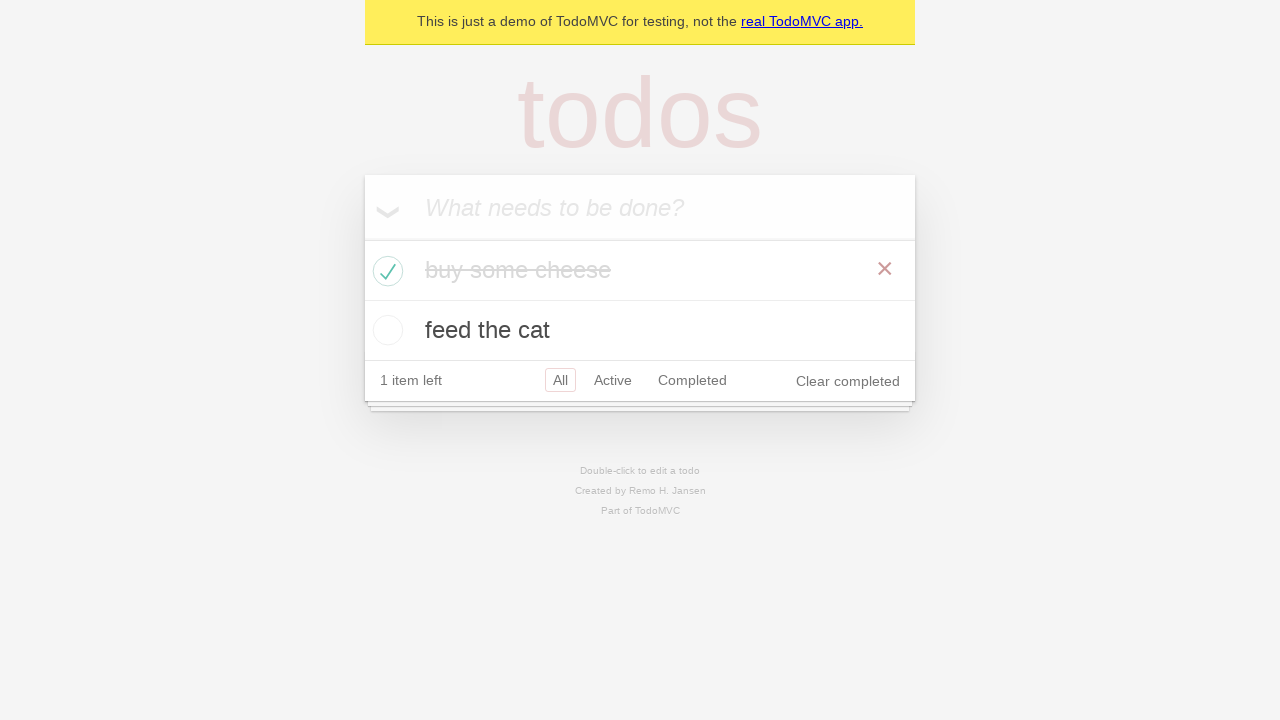

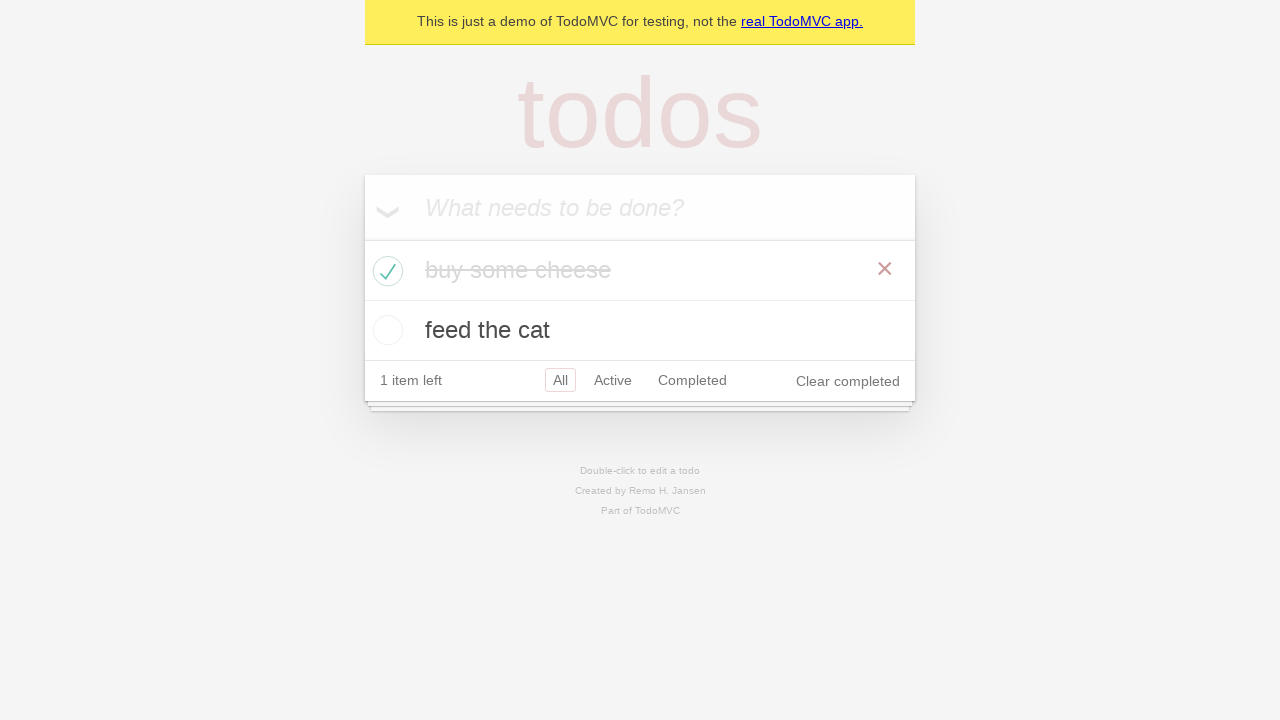